Tests the AI chatbot interface by entering a message in the textarea and clicking the send button to submit it

Starting URL: https://www.aichatting.net/

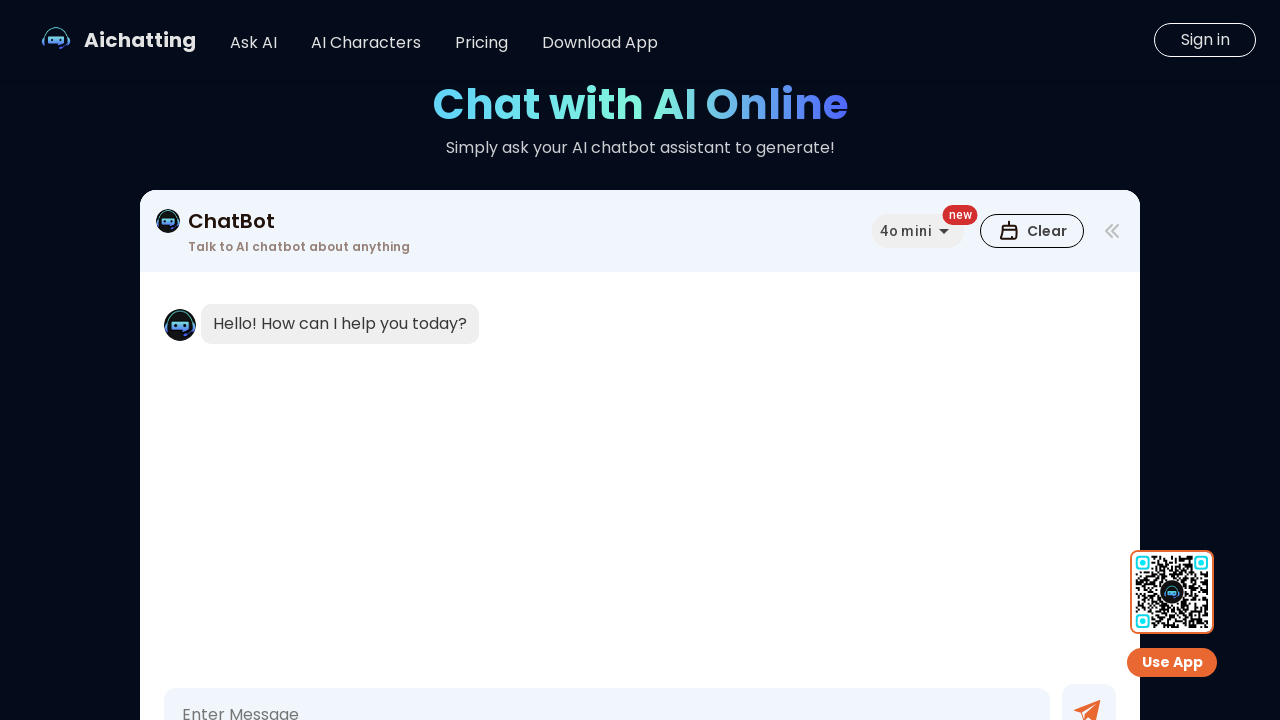

Waited for message input textarea to be available
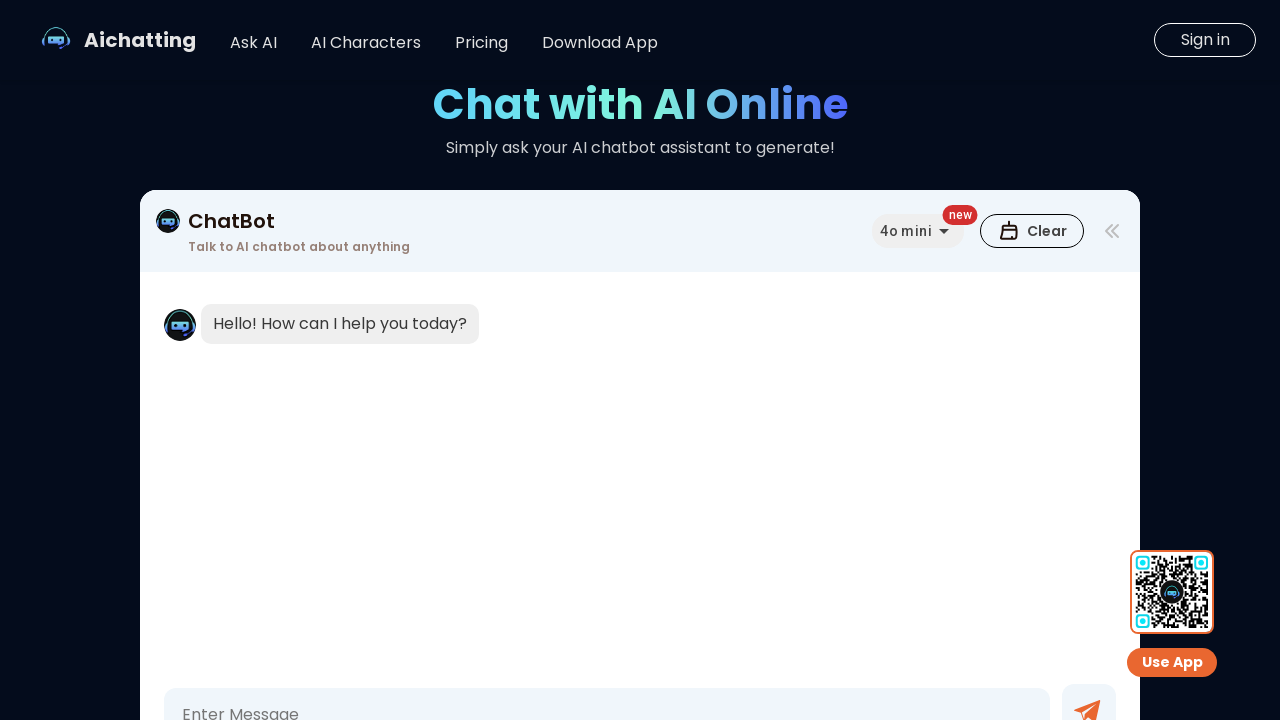

Filled textarea with test message 'What is the capital of France?' on textarea[placeholder="Enter Message"]
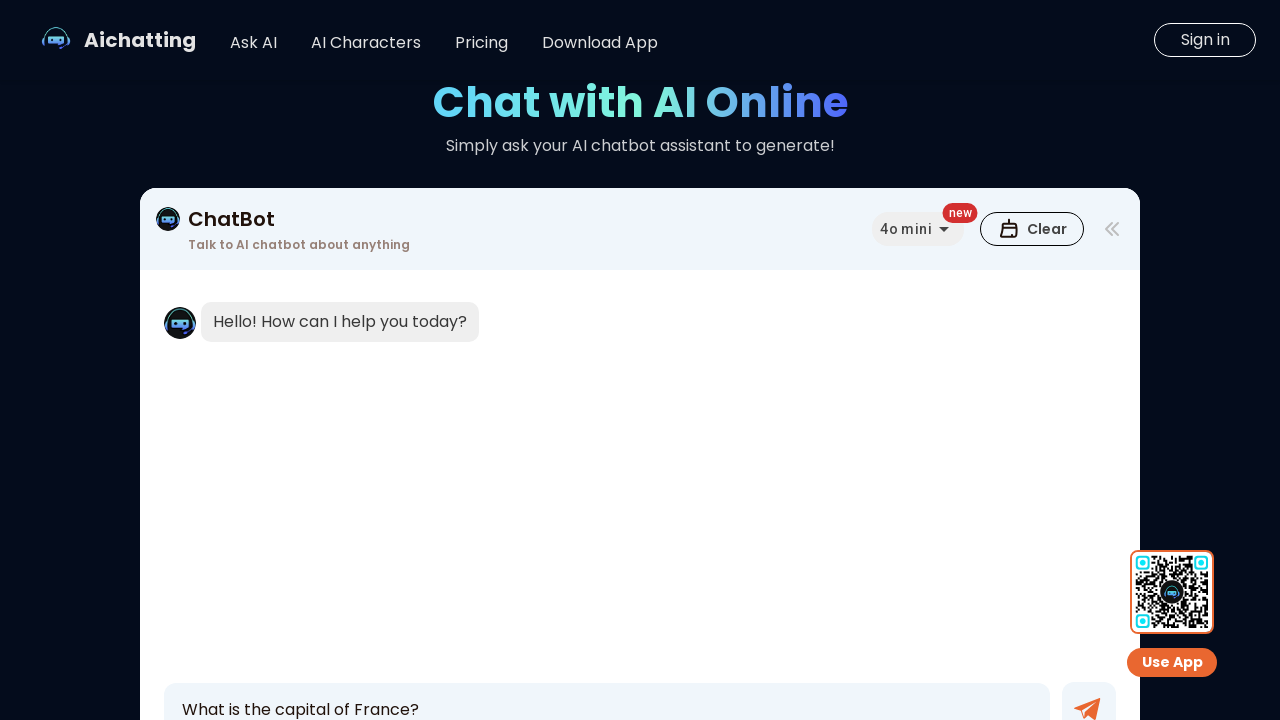

Clicked send button to submit the message at (1089, 693) on #sendBtn
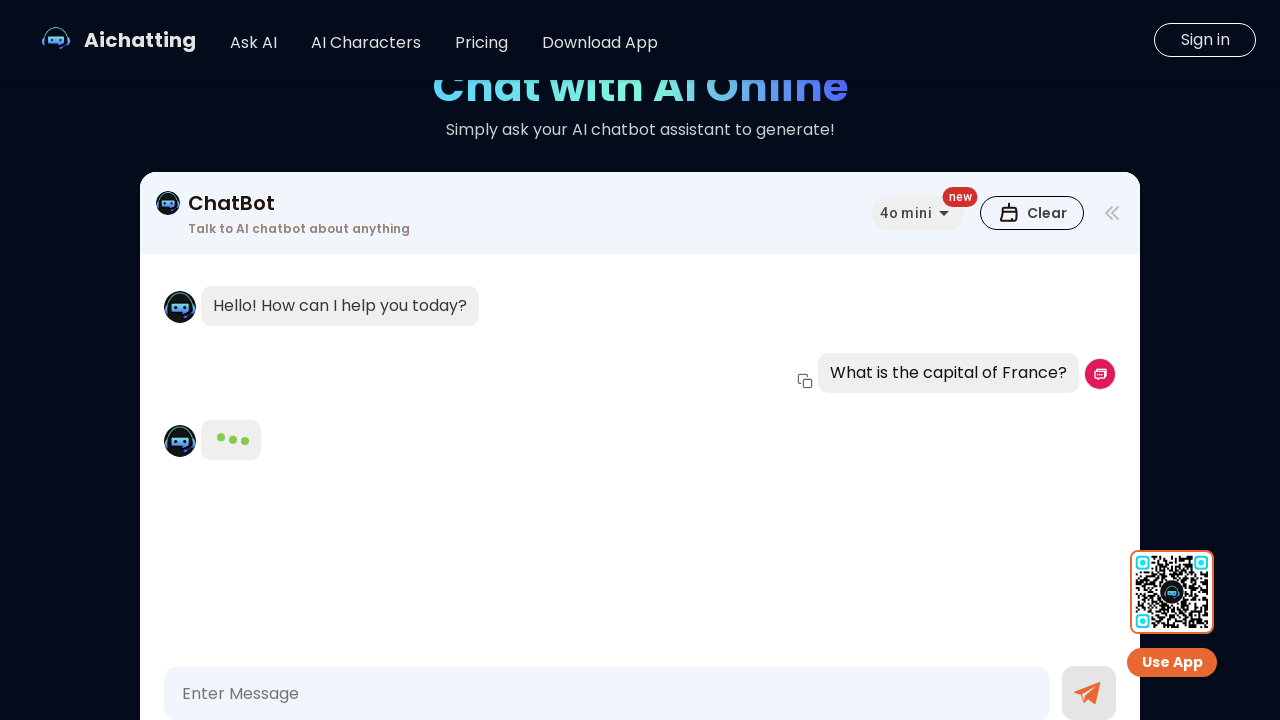

Waited for AI chatbot response message to appear
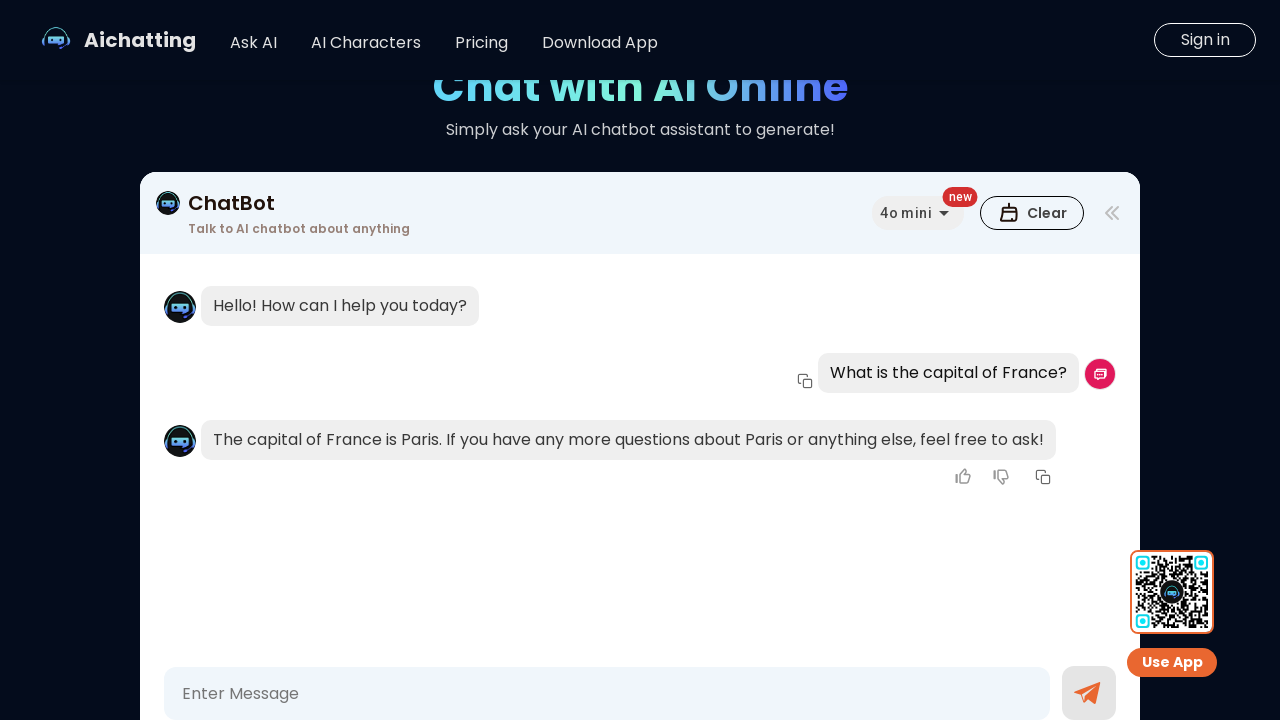

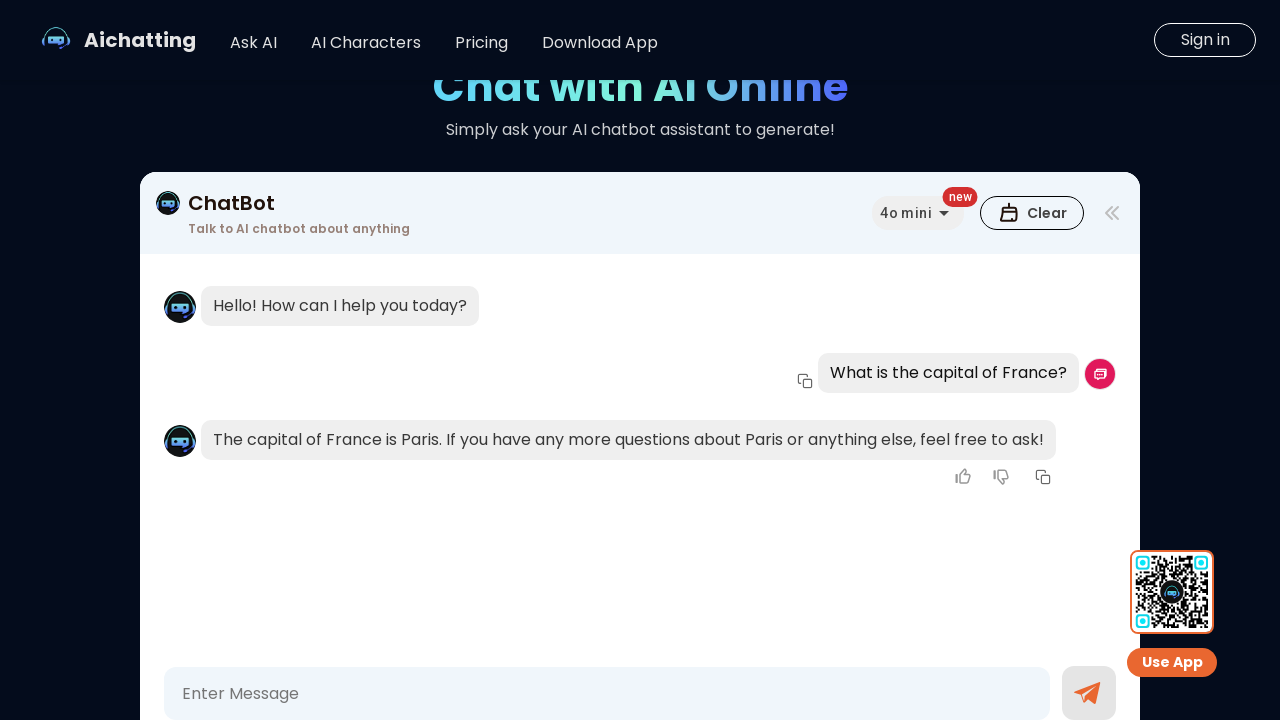